Tests element state inspection on a practice form by checking if various form elements are disabled, enabled, editable, checked, visible, or hidden.

Starting URL: https://demoqa.com/automation-practice-form

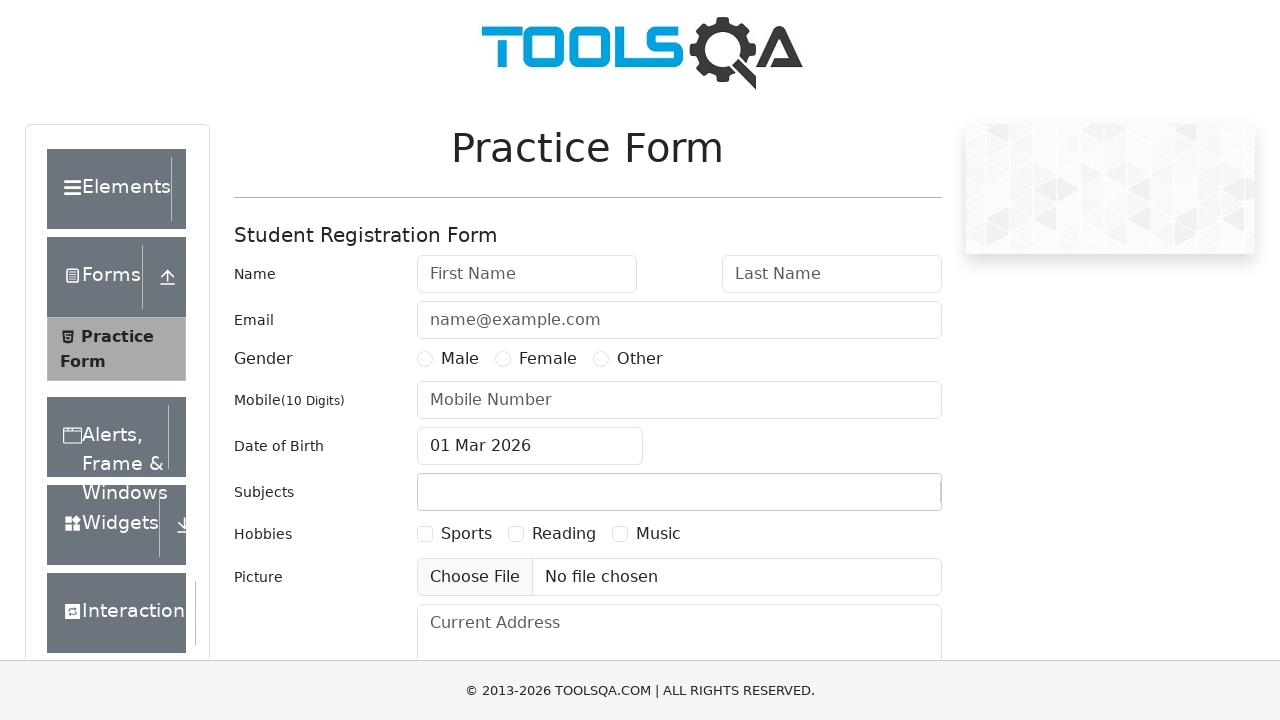

Waited for first name input field to load
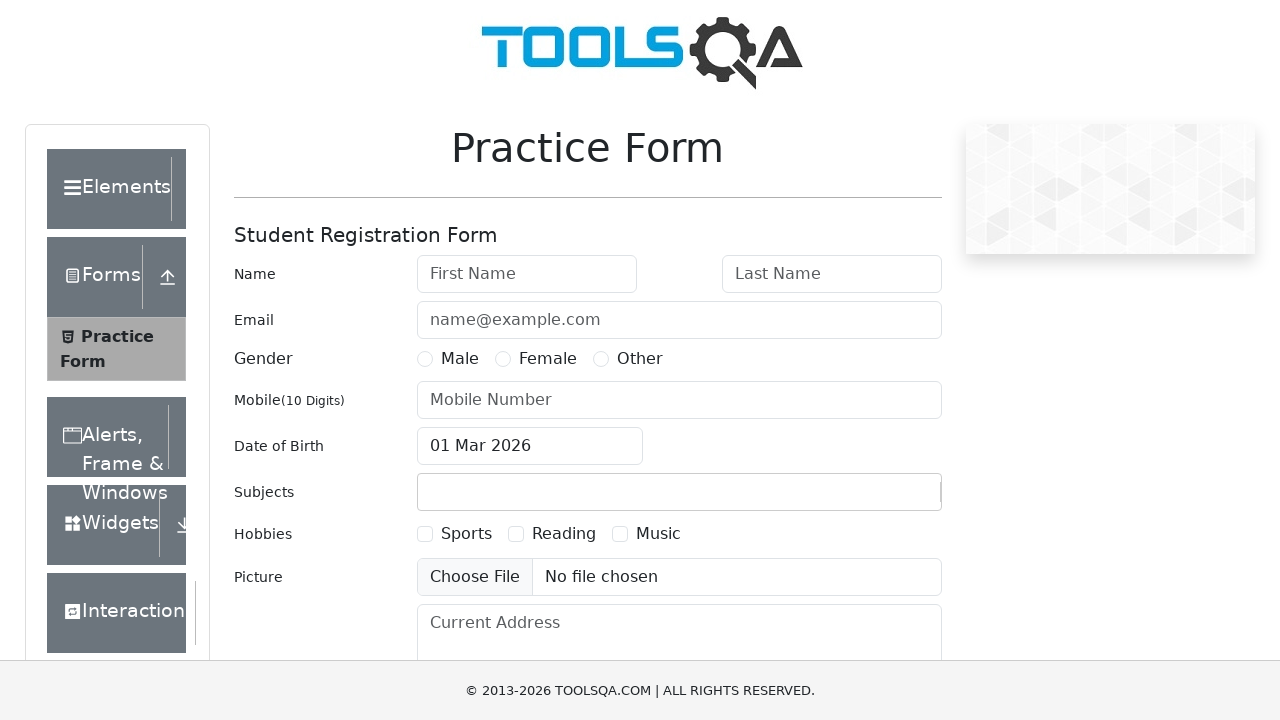

Located first name input element
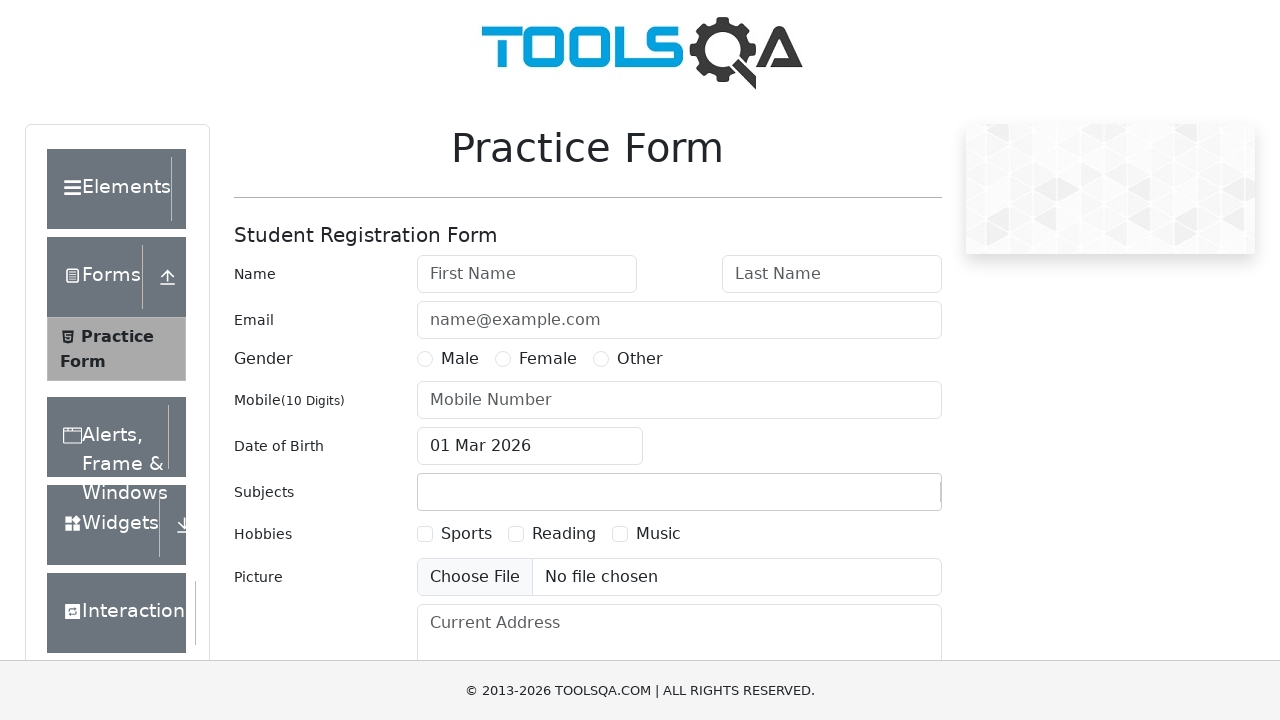

Located sports checkbox element
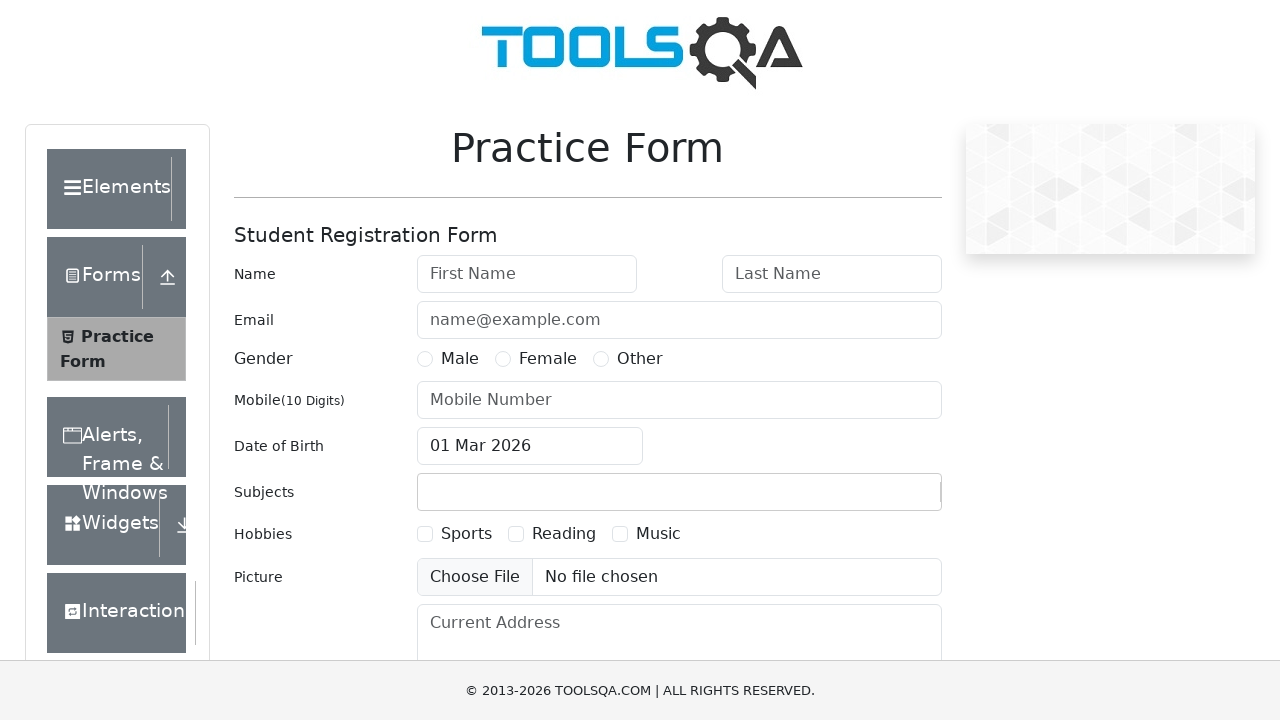

Located submit button element
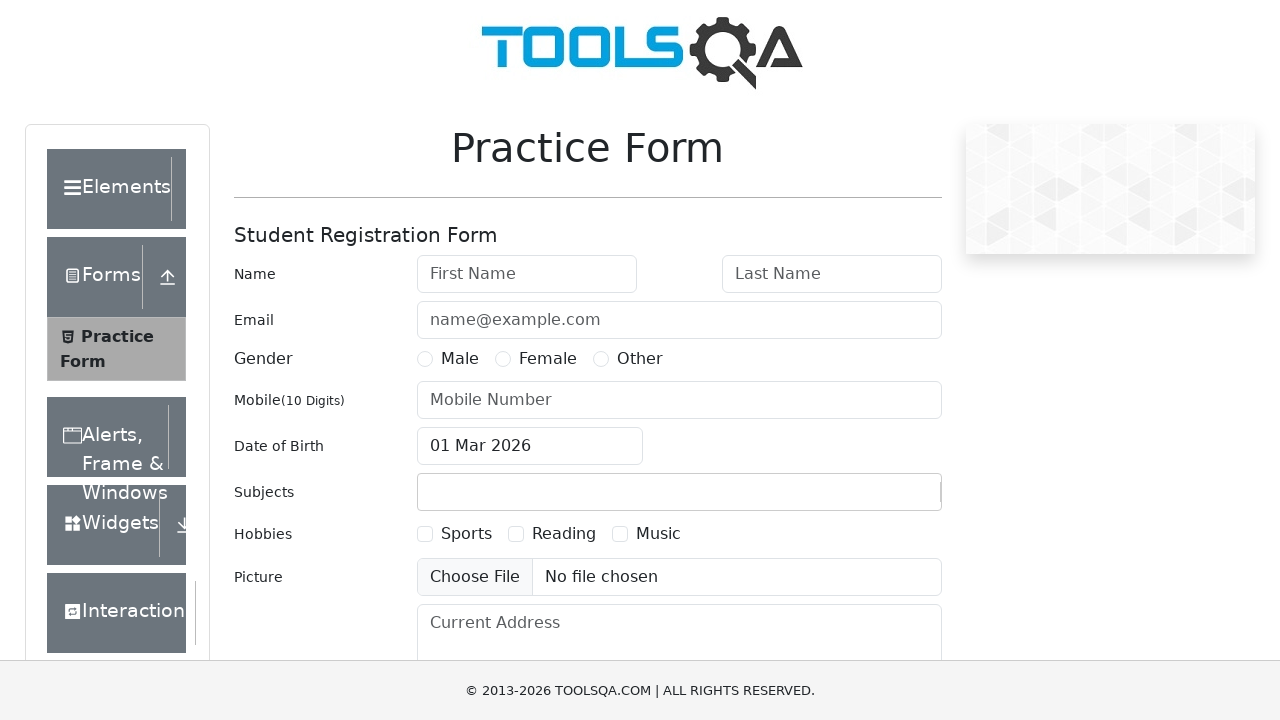

Checked if first name input is disabled
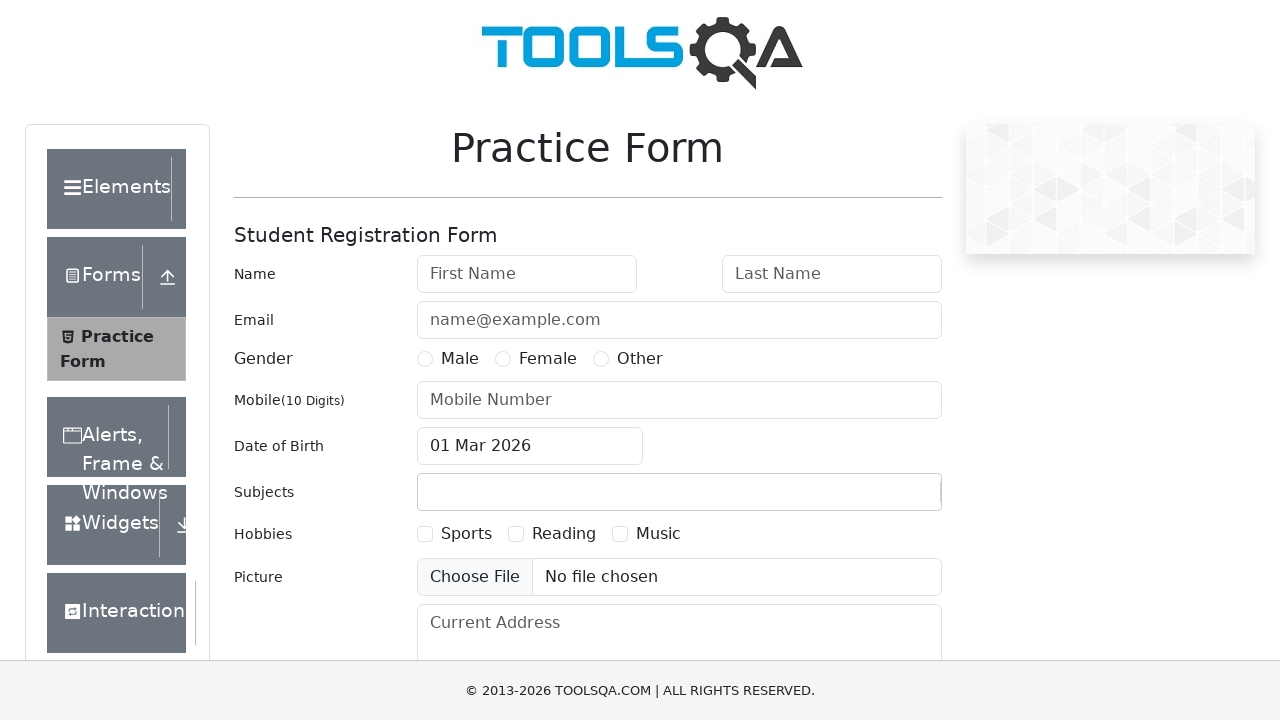

Checked if first name input is enabled
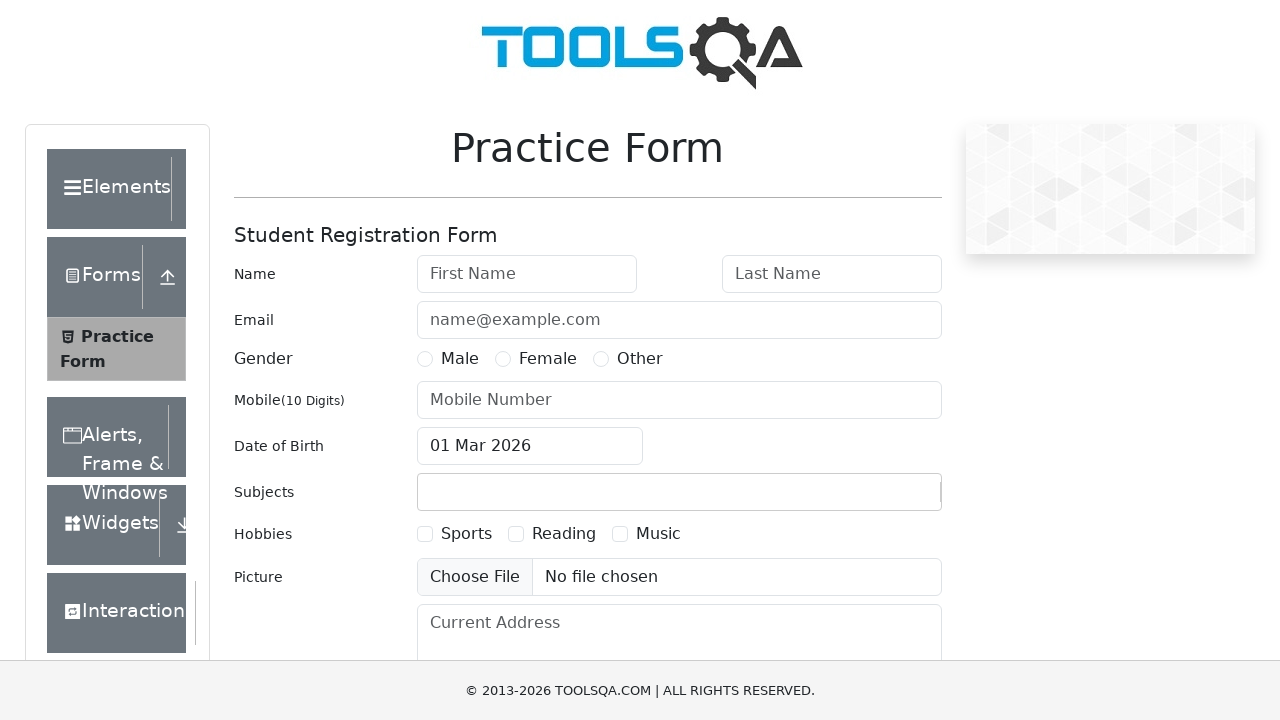

Checked if first name input is editable
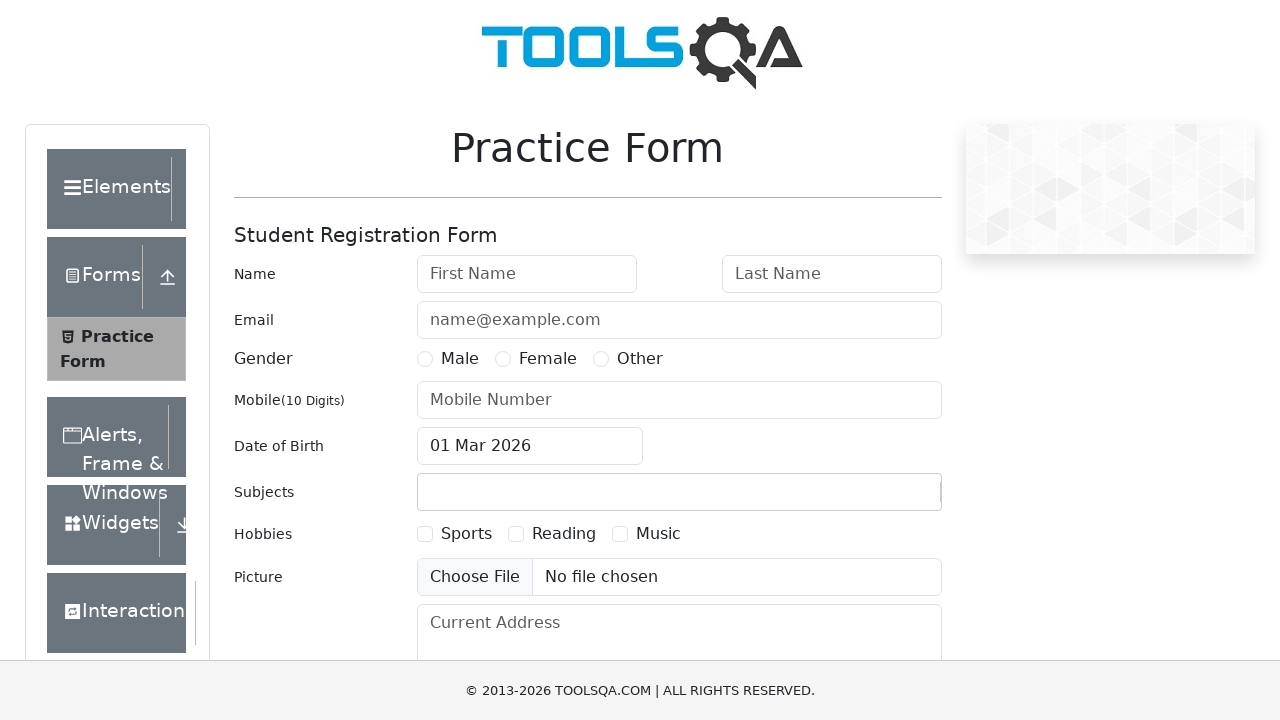

Checked if sports checkbox is checked
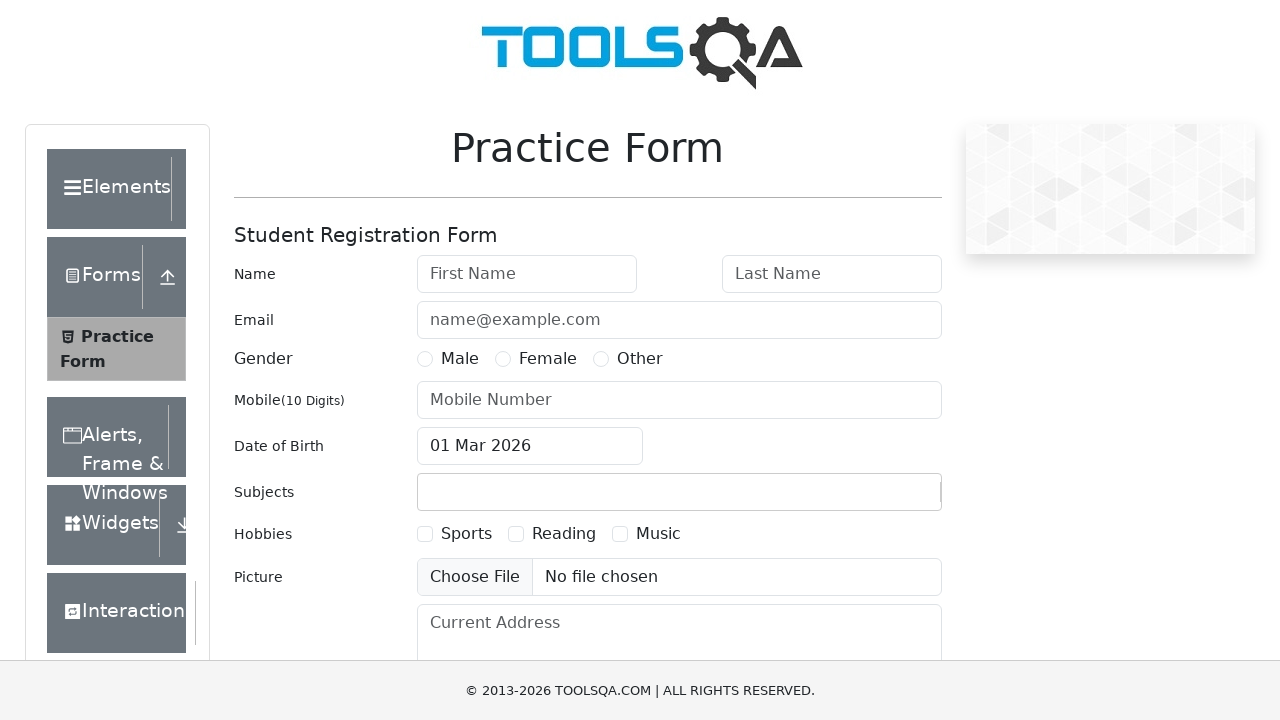

Checked if sports checkbox is visible
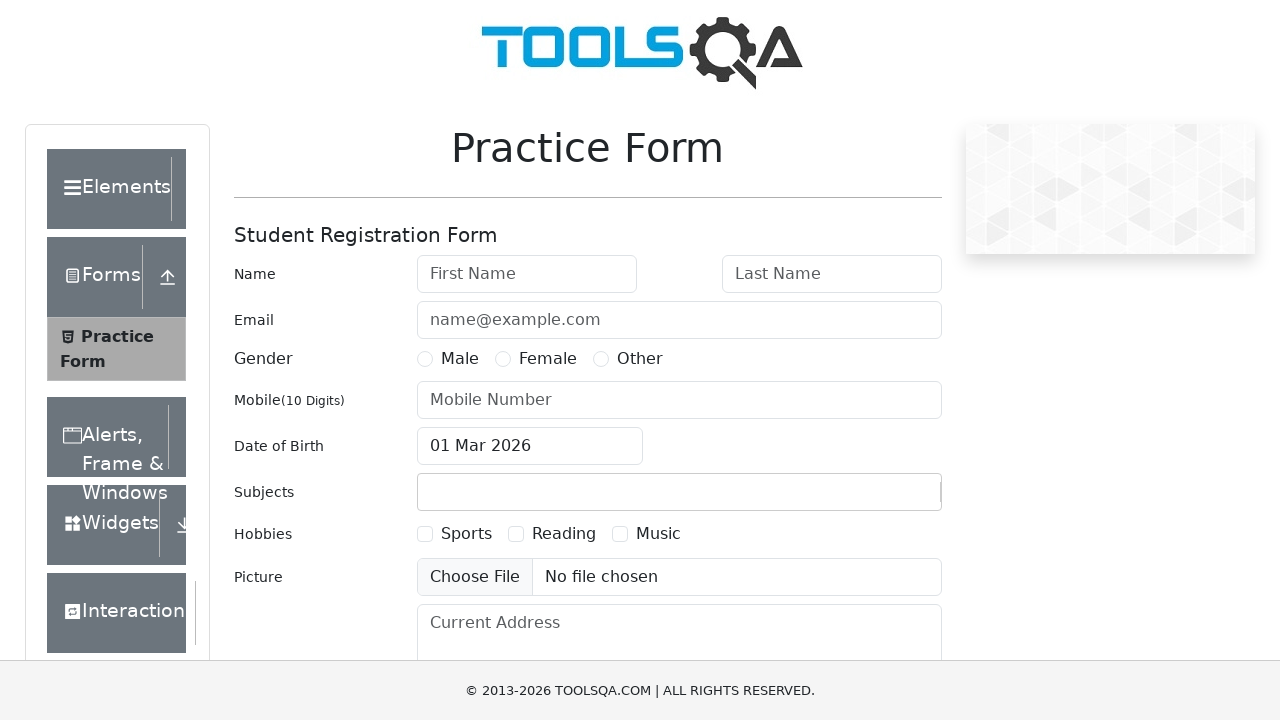

Checked if submit button is hidden
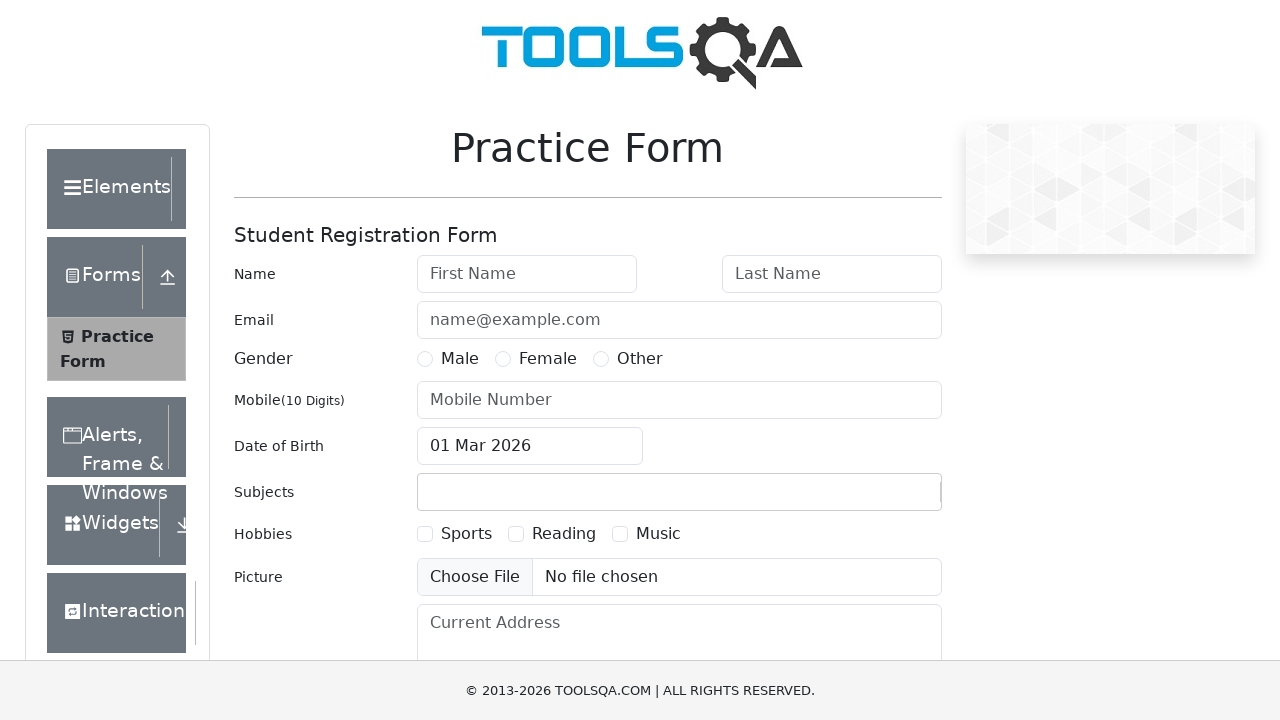

Checked if submit button is visible
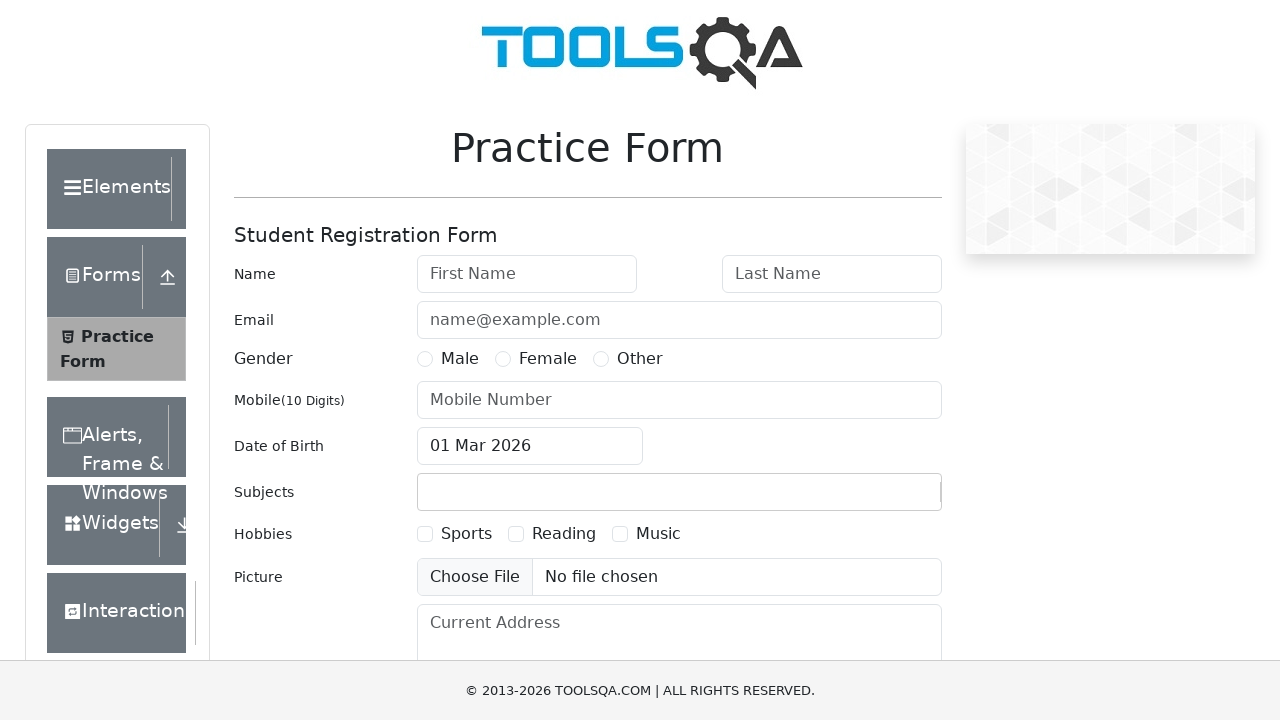

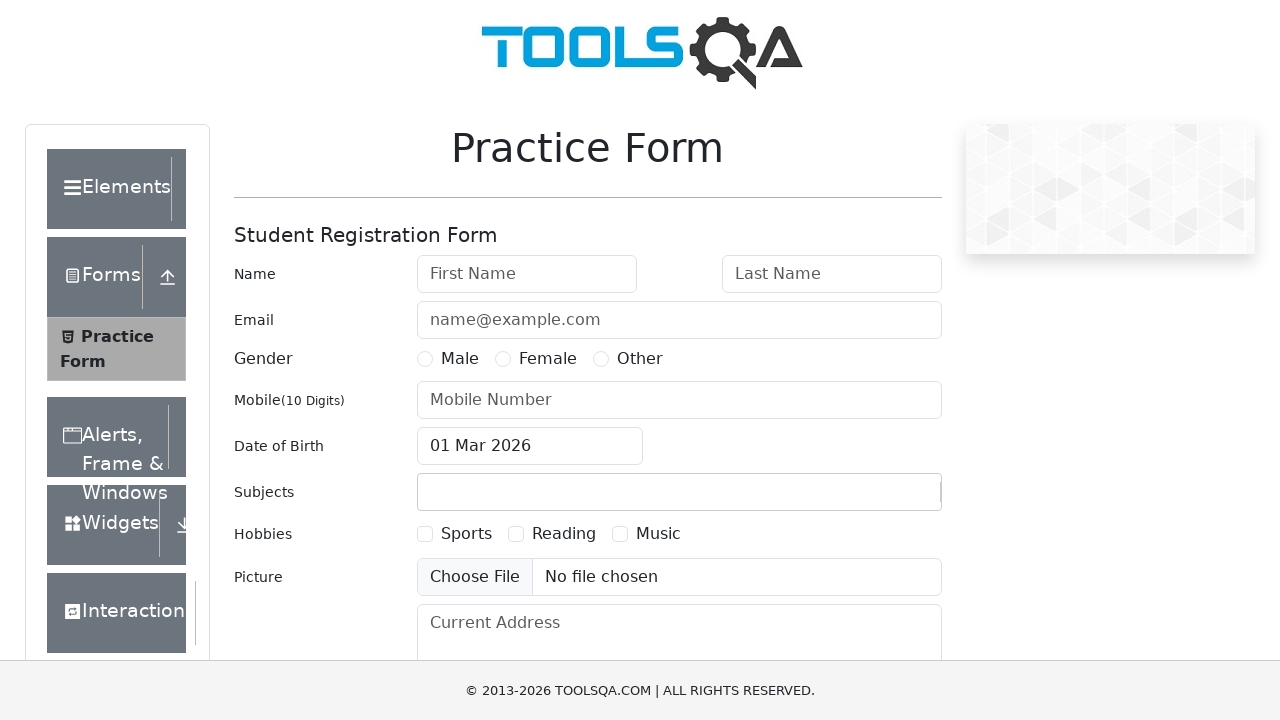